Tests that the currently applied filter is highlighted

Starting URL: https://demo.playwright.dev/todomvc

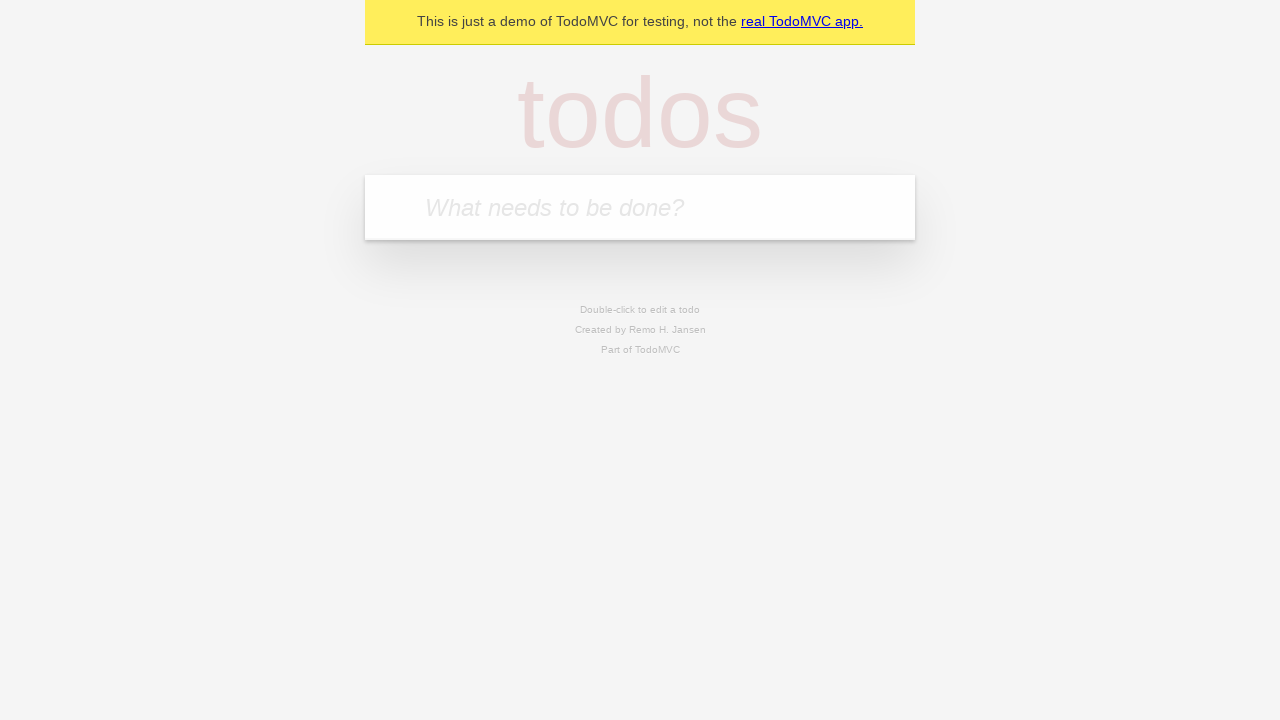

Filled todo input with 'buy some cheese' on internal:attr=[placeholder="What needs to be done?"i]
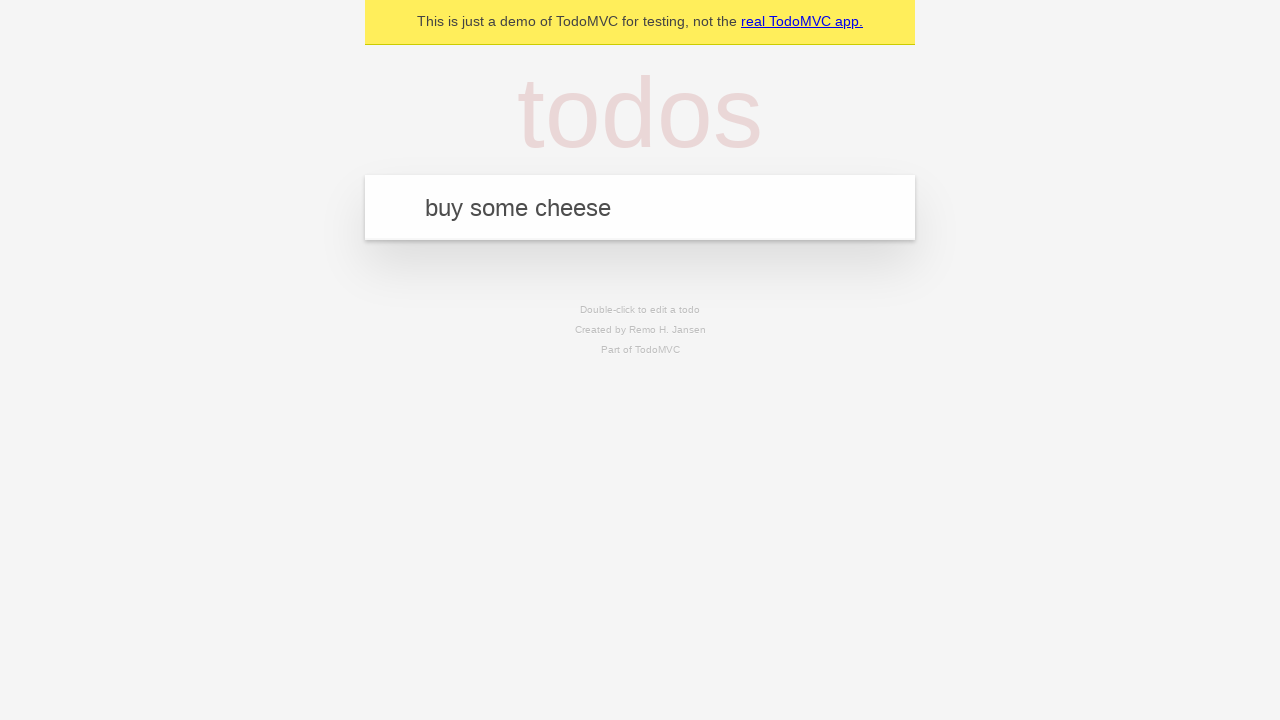

Pressed Enter to add first todo item on internal:attr=[placeholder="What needs to be done?"i]
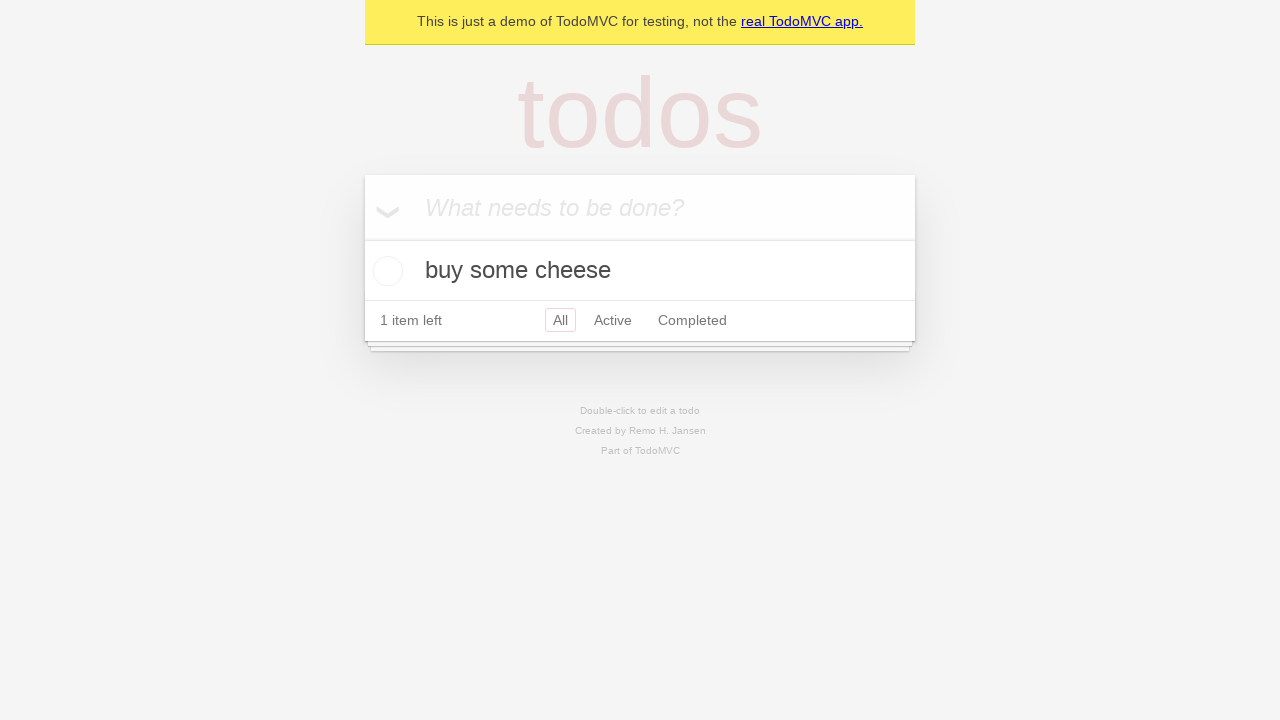

Filled todo input with 'feed the cat' on internal:attr=[placeholder="What needs to be done?"i]
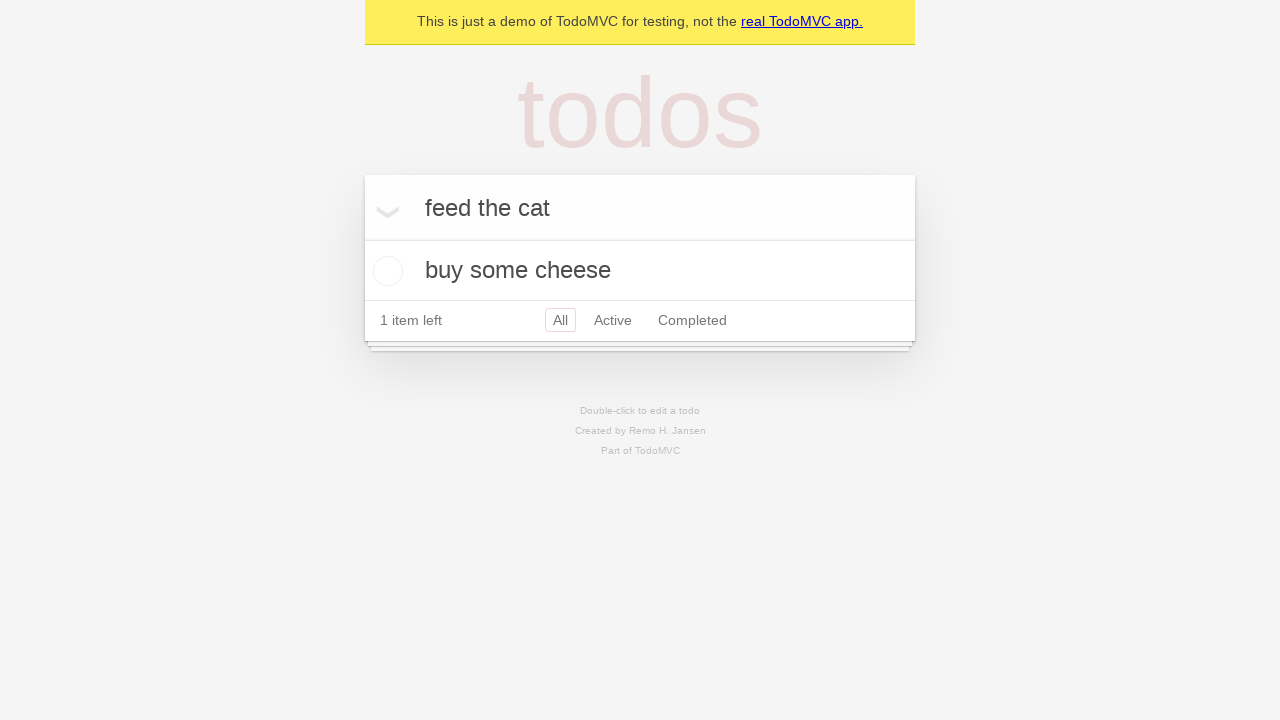

Pressed Enter to add second todo item on internal:attr=[placeholder="What needs to be done?"i]
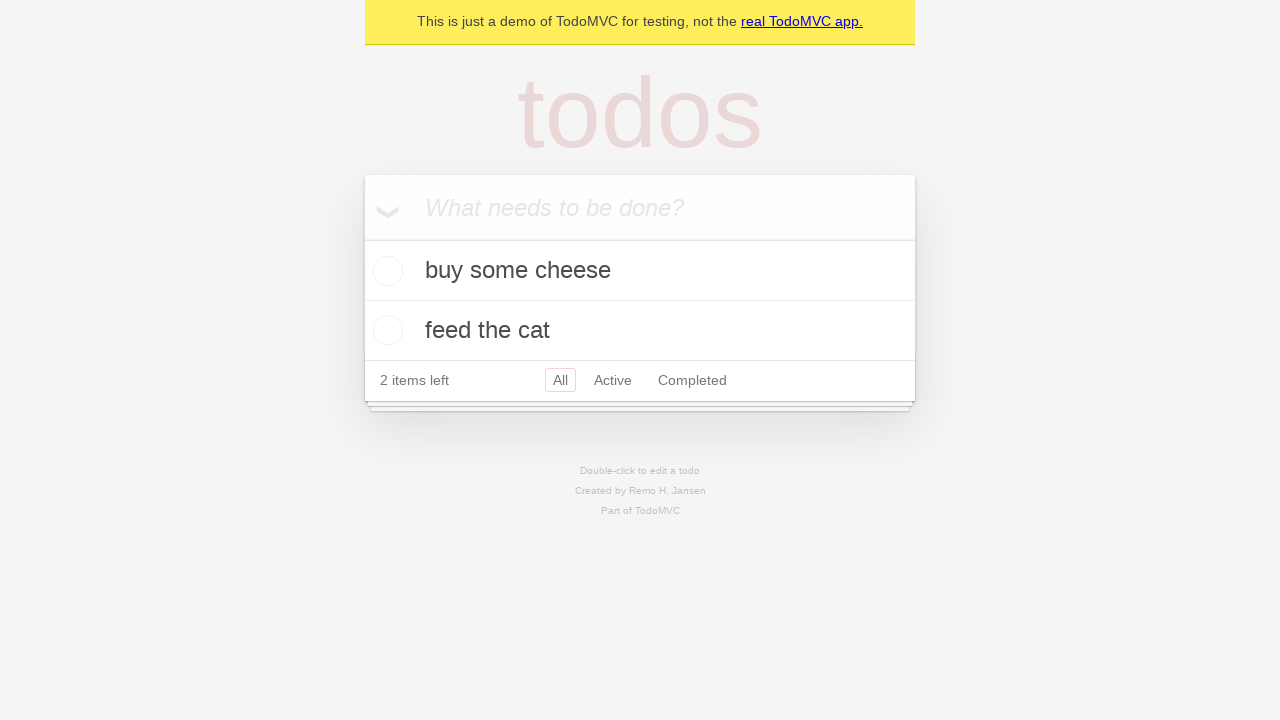

Filled todo input with 'book a doctors appointment' on internal:attr=[placeholder="What needs to be done?"i]
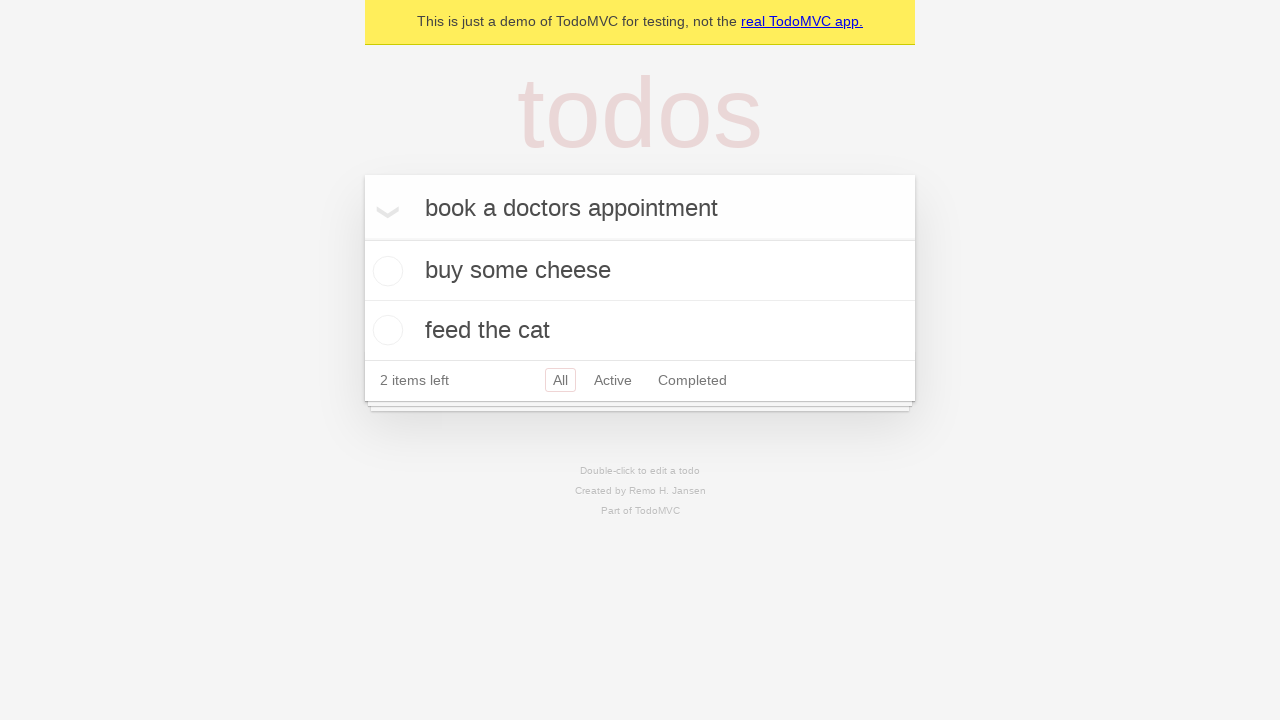

Pressed Enter to add third todo item on internal:attr=[placeholder="What needs to be done?"i]
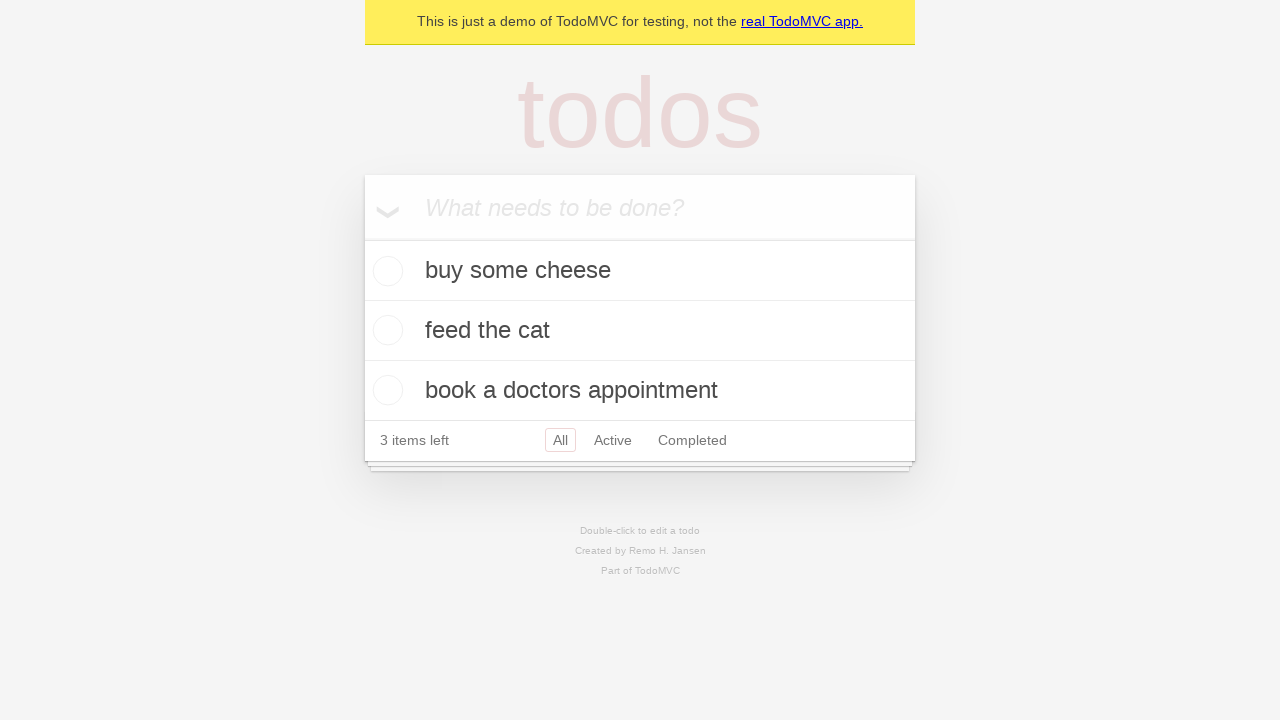

Clicked Active filter at (613, 440) on internal:role=link[name="Active"i]
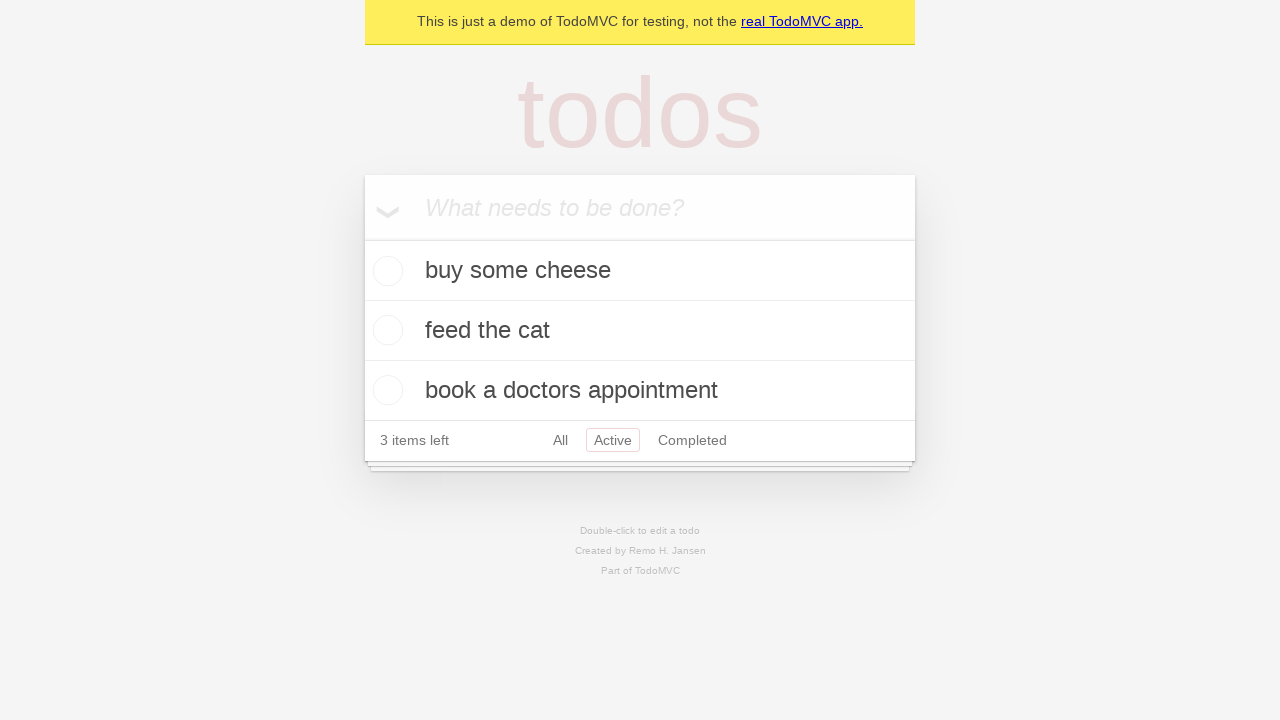

Clicked Completed filter and verified it is highlighted as the currently applied filter at (692, 440) on internal:role=link[name="Completed"i]
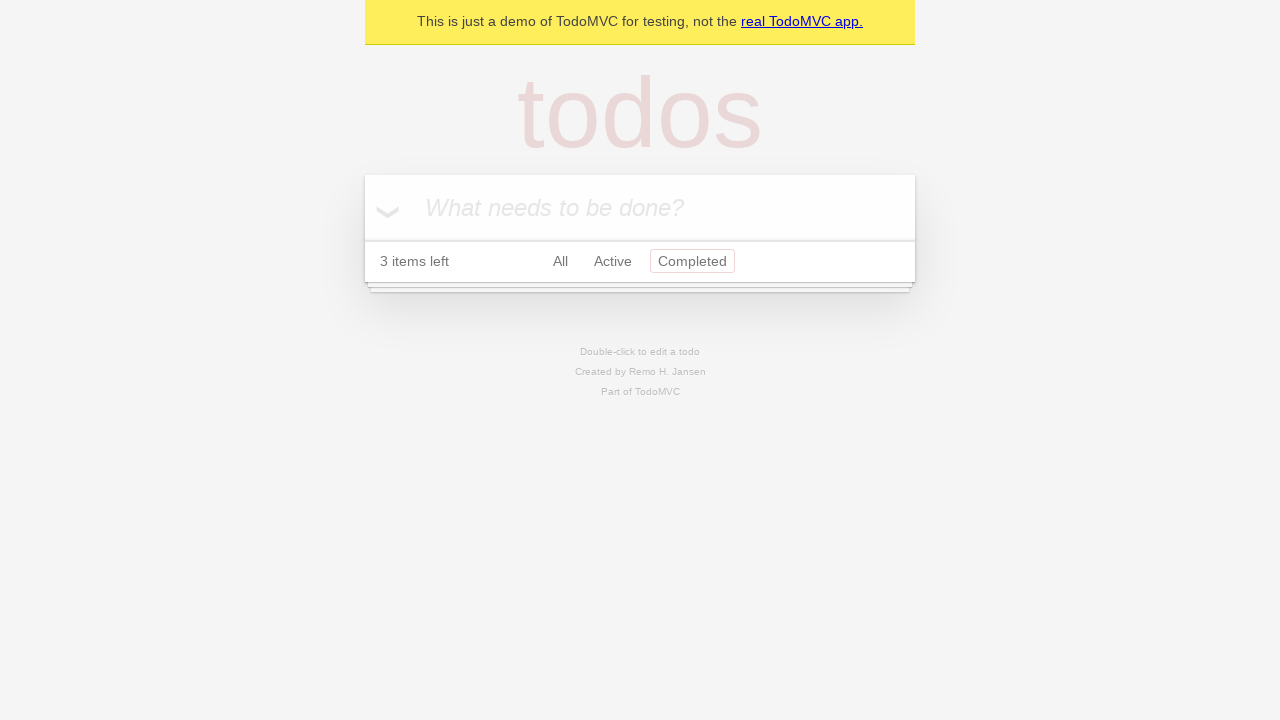

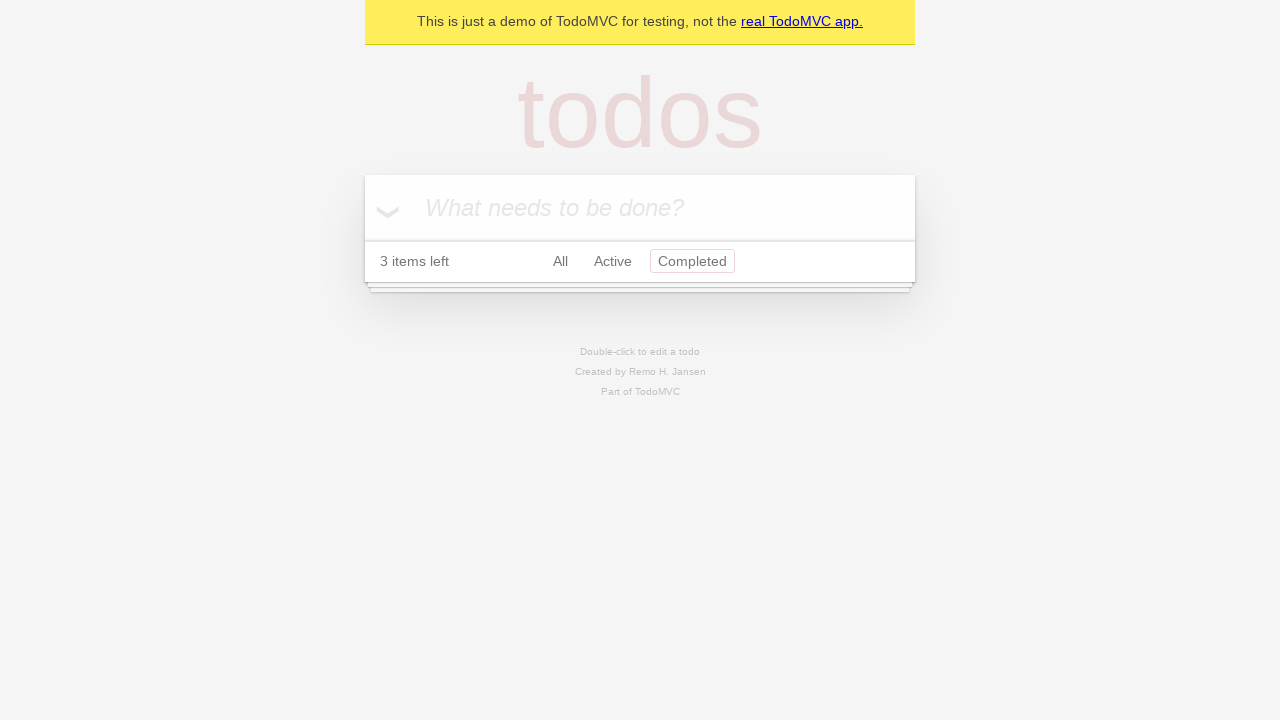